Verifies that double-clicking the 'Double Click Me' button shows the correct message in the console area.

Starting URL: https://demoqa.com

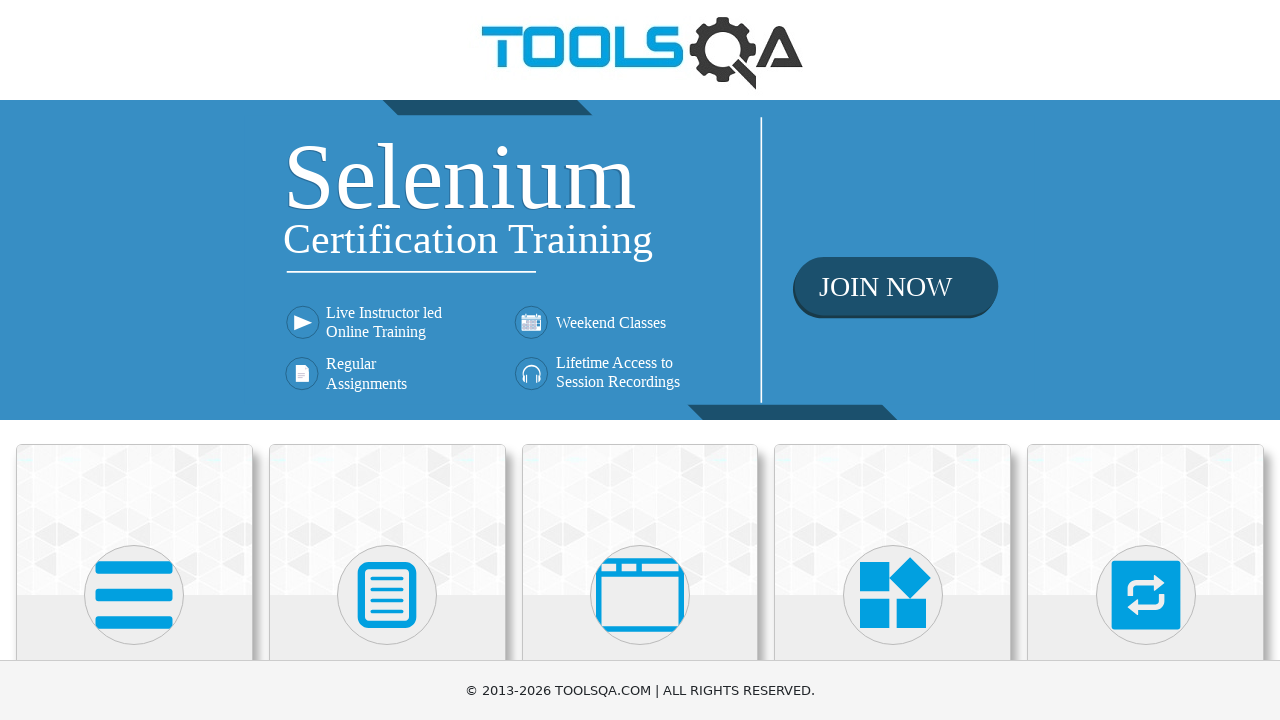

Clicked on Elements card at (134, 360) on text=Elements
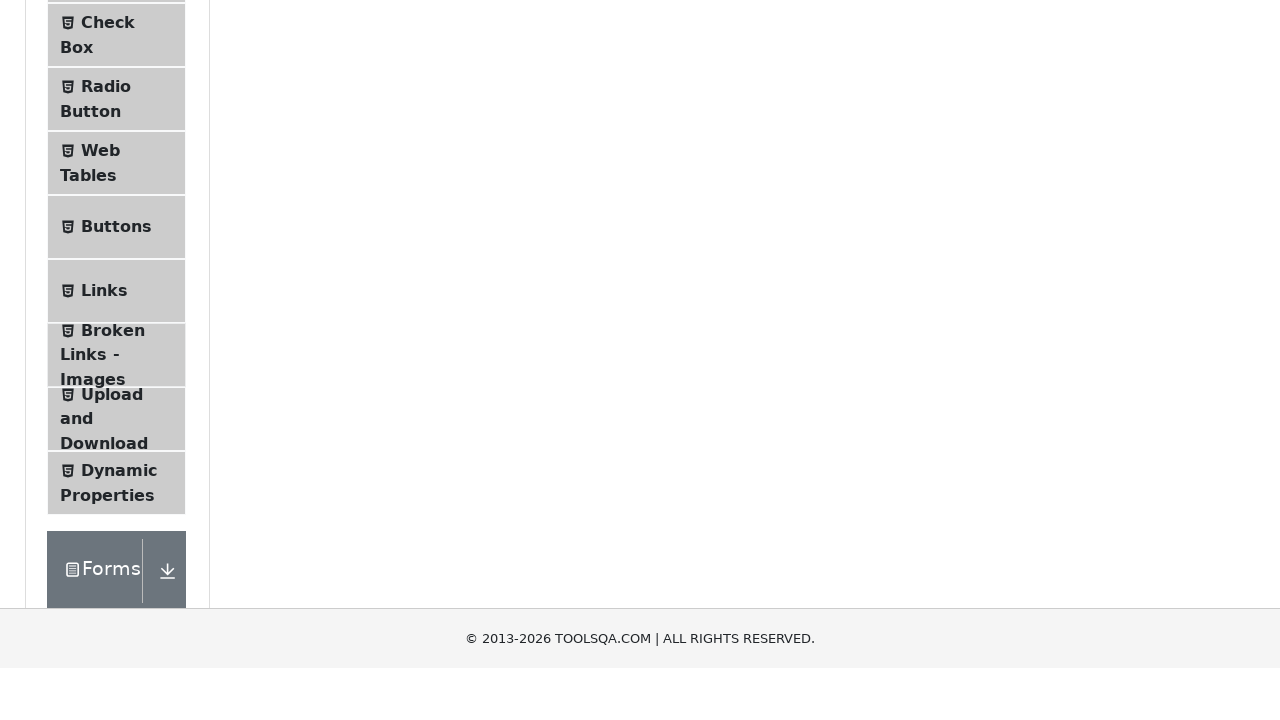

Clicked on Buttons in the sidebar at (116, 517) on text=Buttons
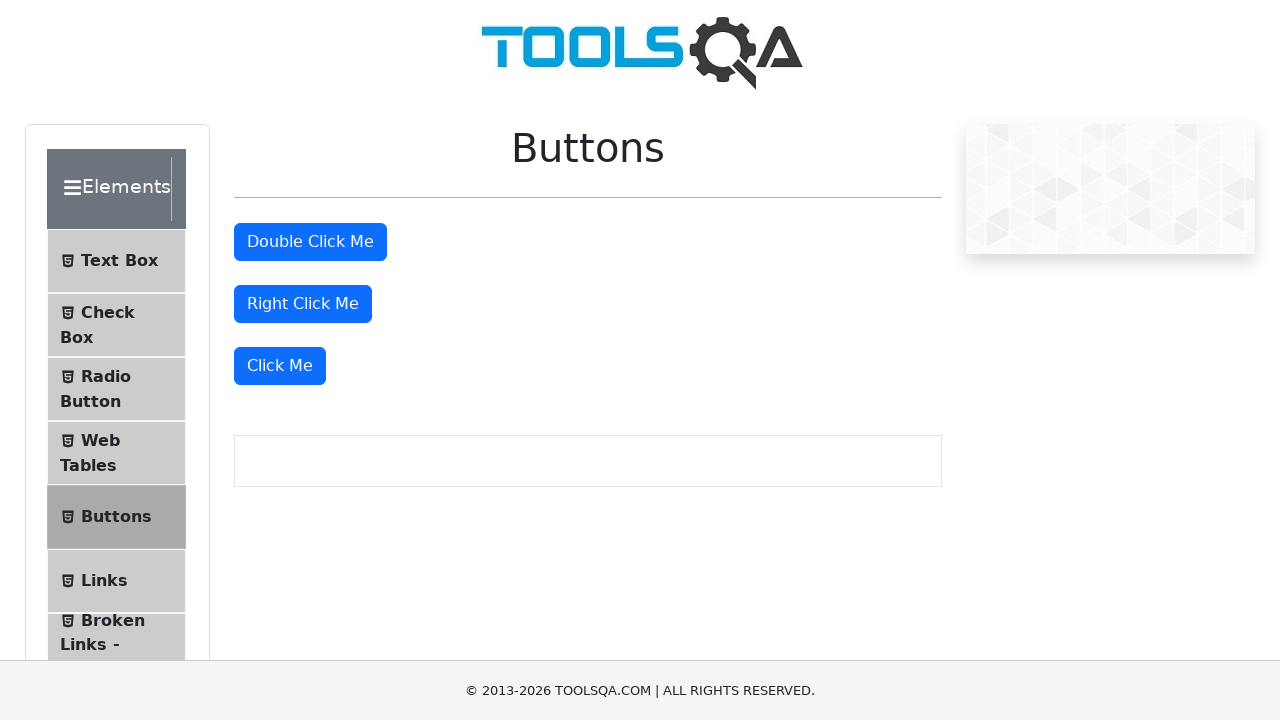

Double-clicked the 'Double Click Me' button at (310, 242) on #doubleClickBtn
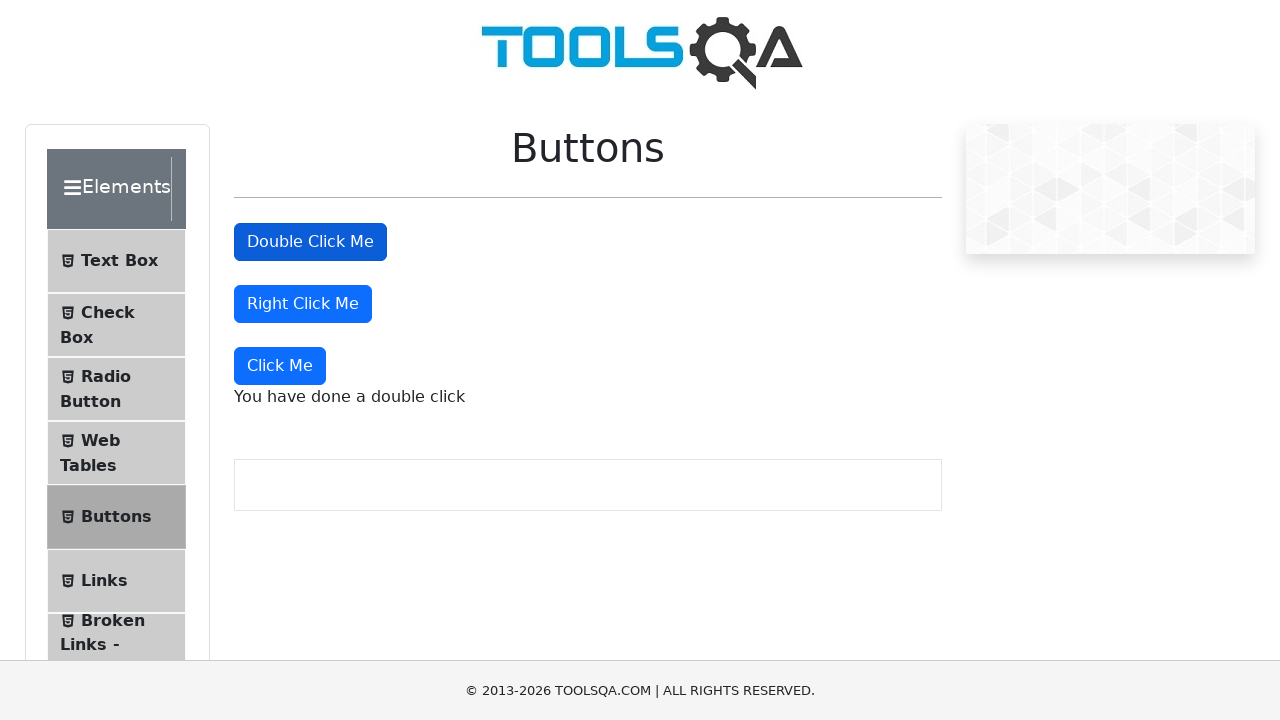

Verified that the double click message appeared in the console area
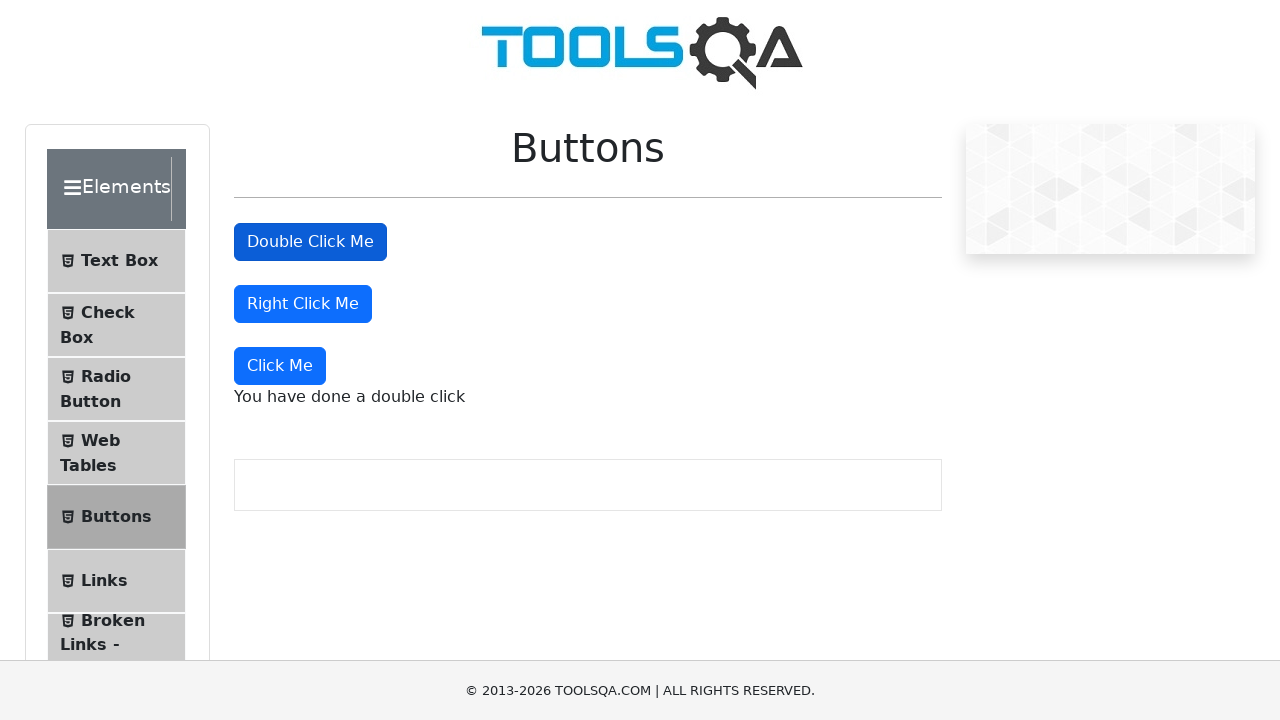

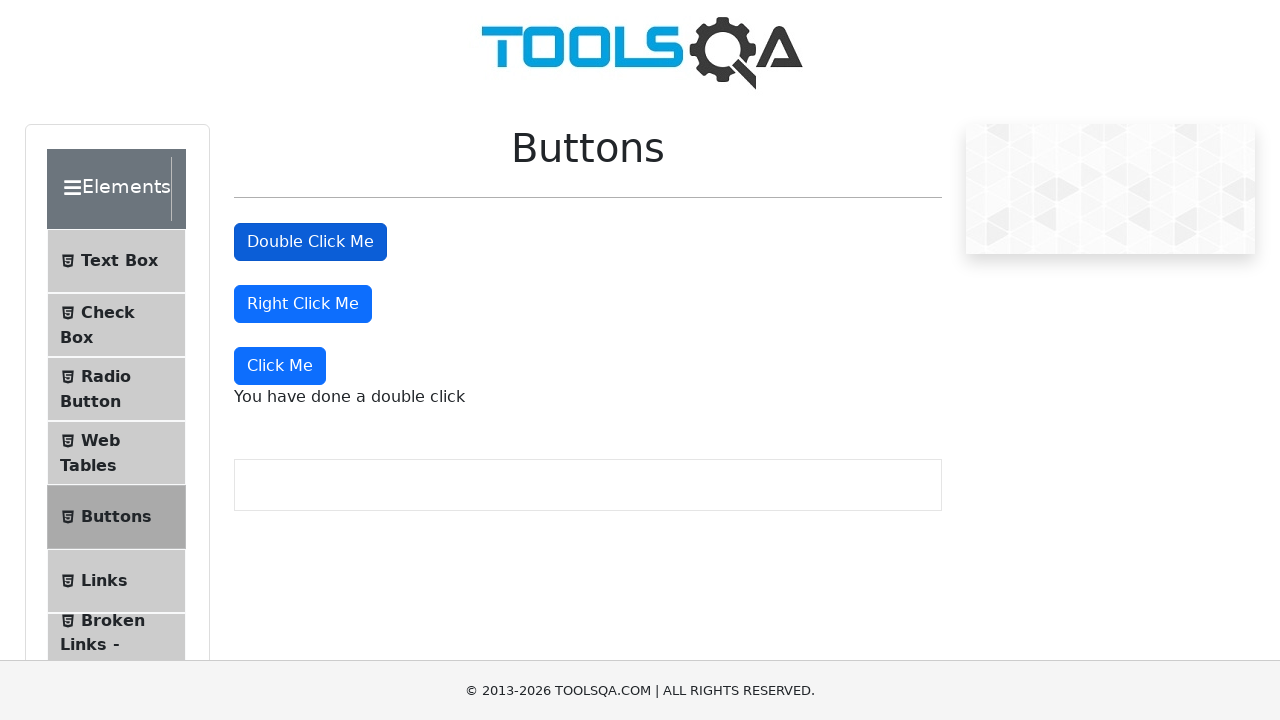